Tests that the text input field is cleared after adding a todo item.

Starting URL: https://demo.playwright.dev/todomvc

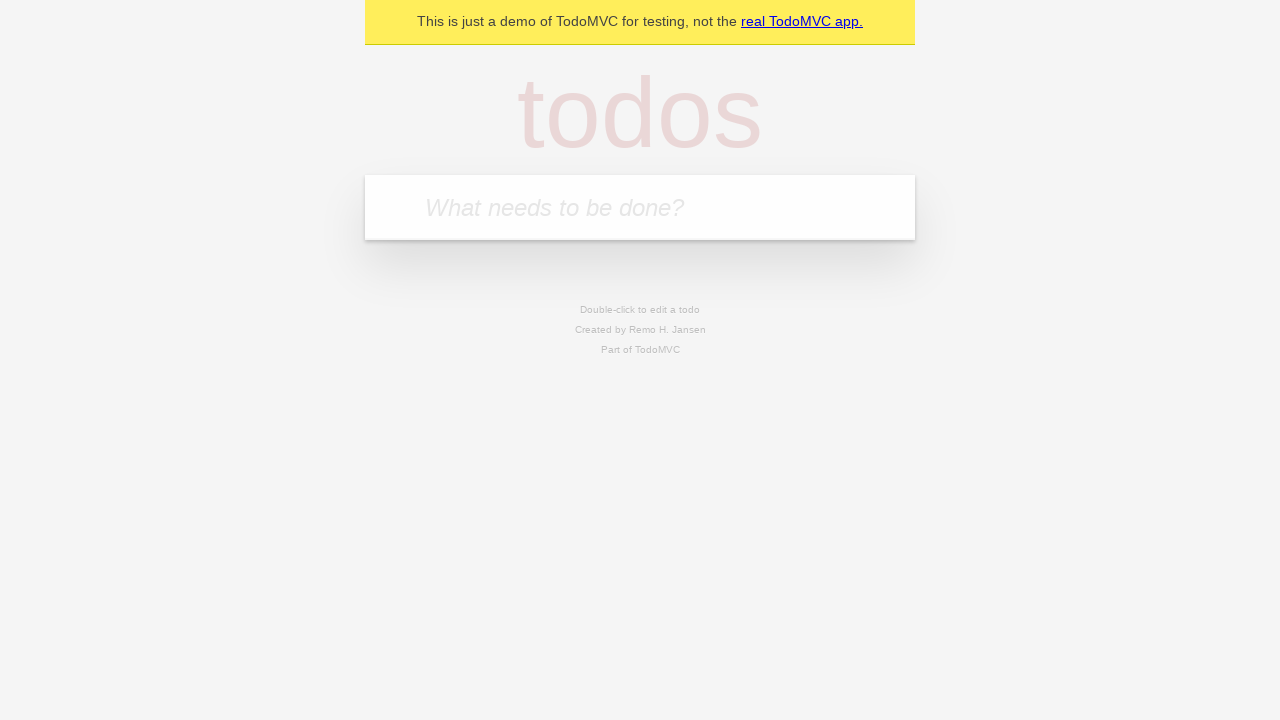

Filled text input field with 'buy some cheese' on internal:attr=[placeholder="What needs to be done?"i]
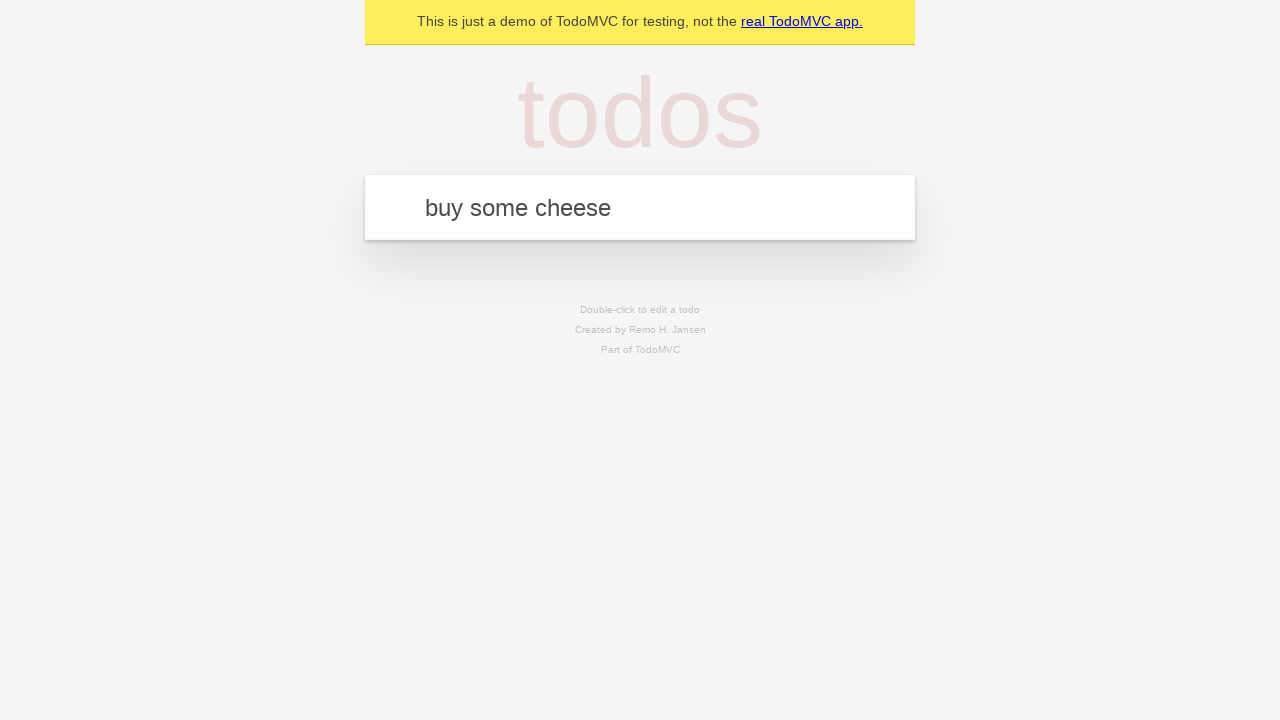

Pressed Enter to add todo item on internal:attr=[placeholder="What needs to be done?"i]
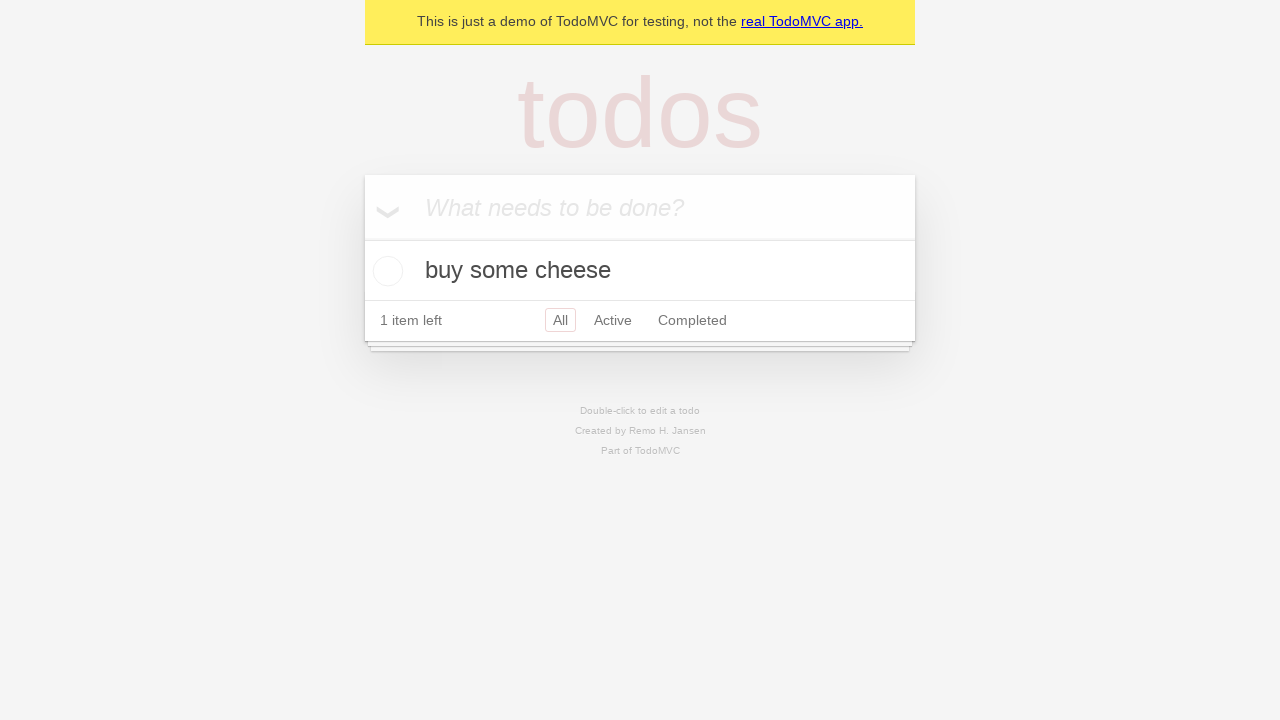

Todo item was added and title element appeared
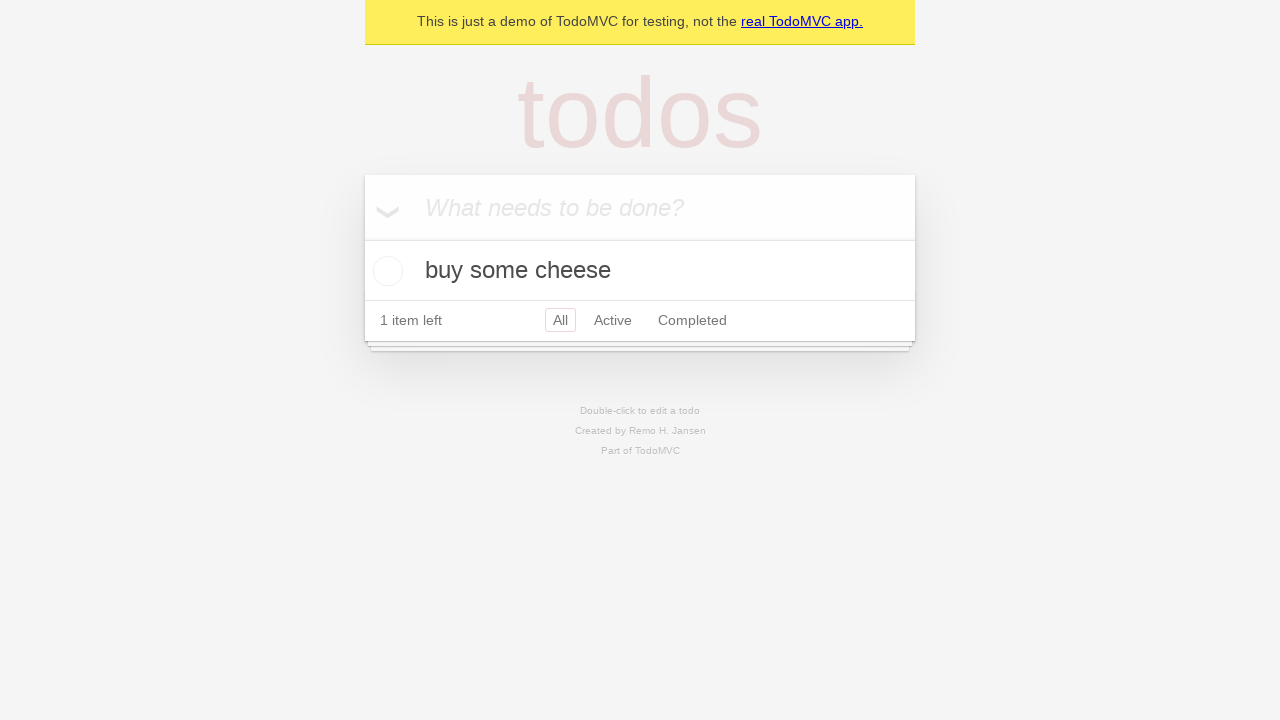

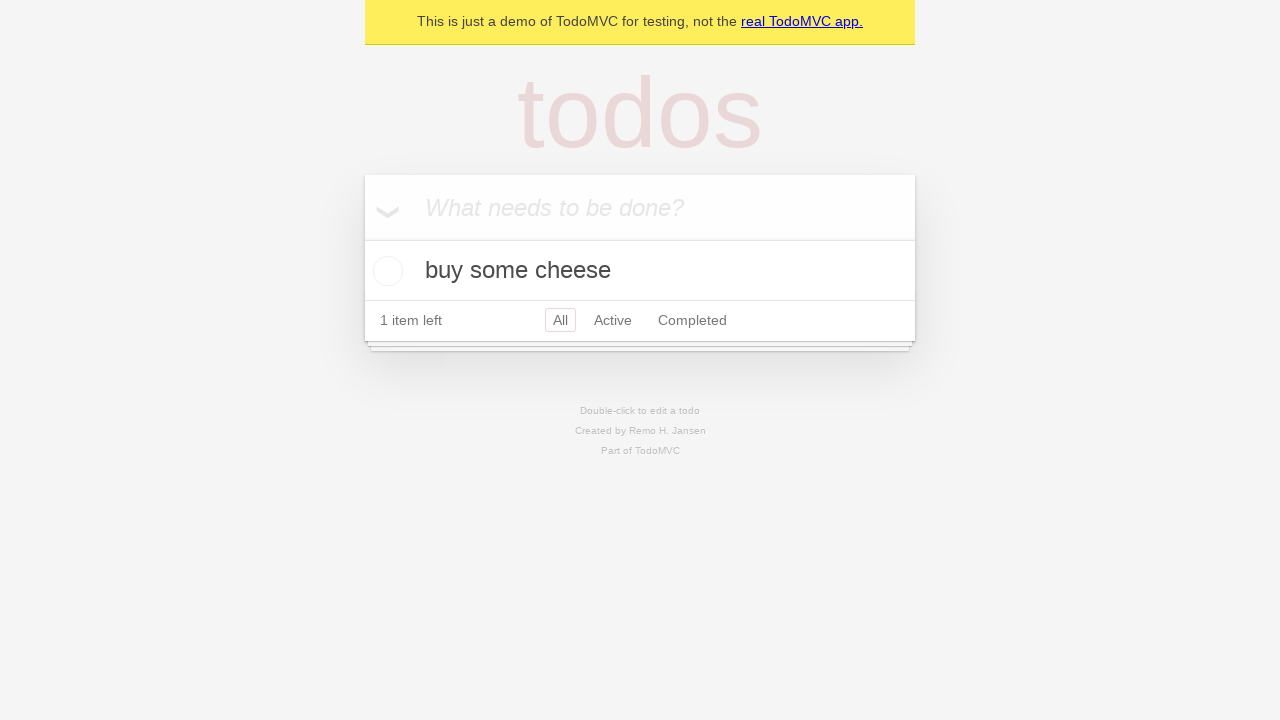